Clicks on a textbox, types text into it, and verifies the value was entered correctly

Starting URL: http://saucelabs.com/test/guinea-pig

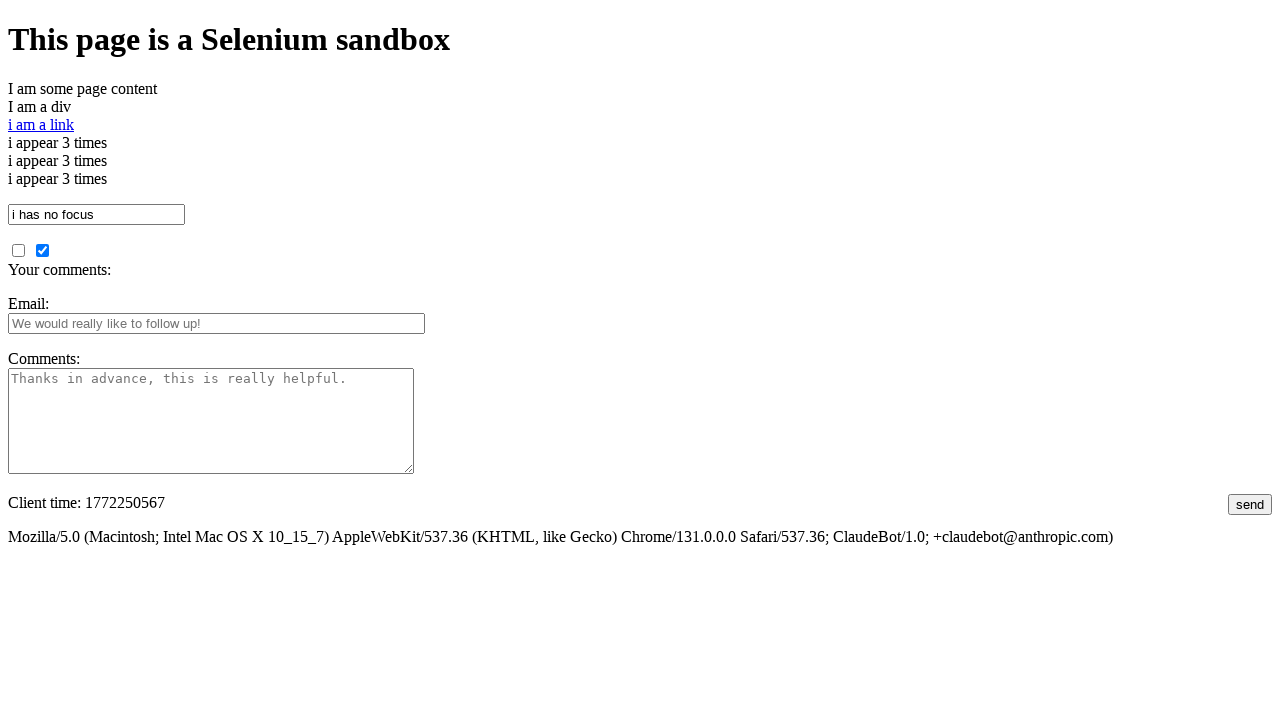

Clicked on the textbox element at (96, 214) on #i_am_a_textbox
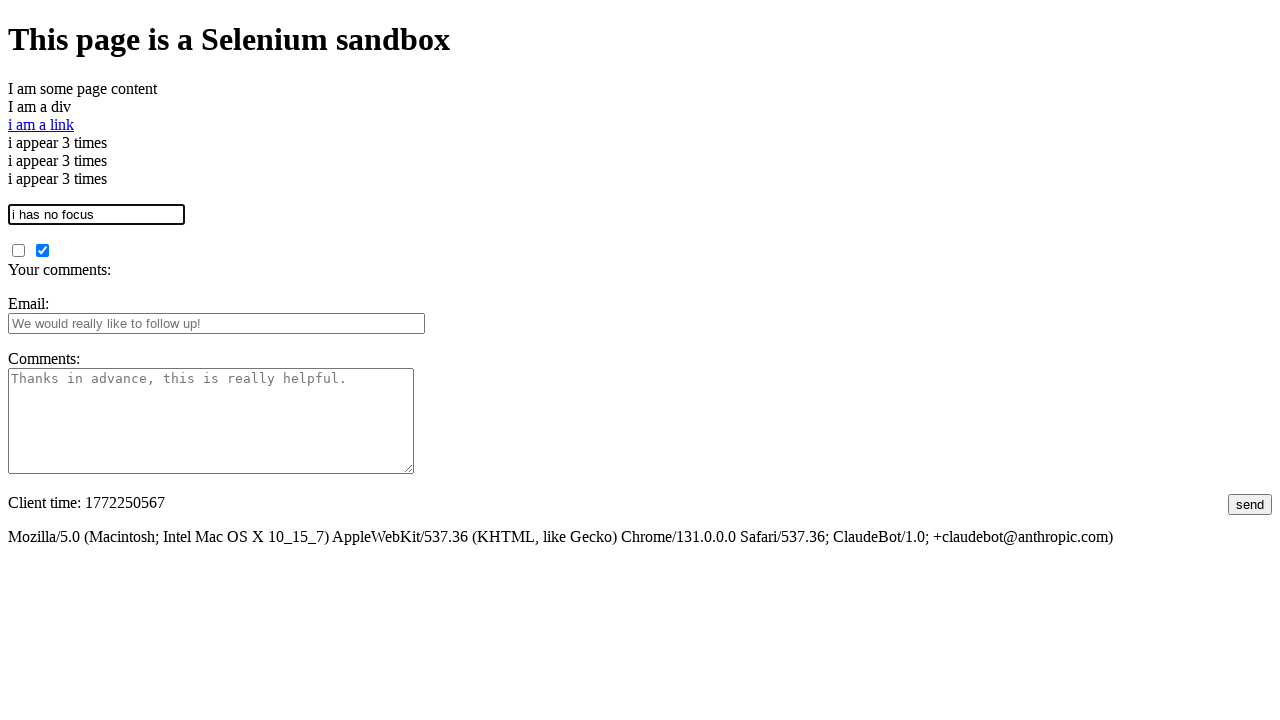

Typed 'This is some text' into the textbox on #i_am_a_textbox
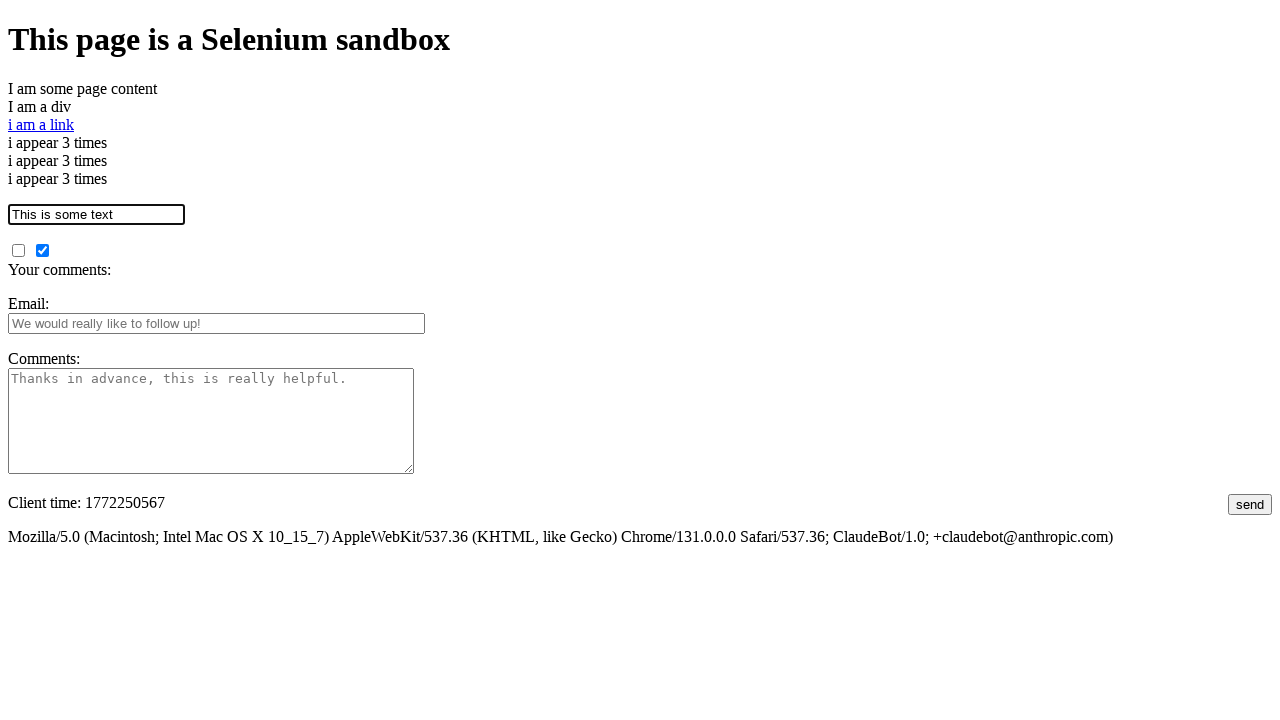

Verified textbox value matches entered text
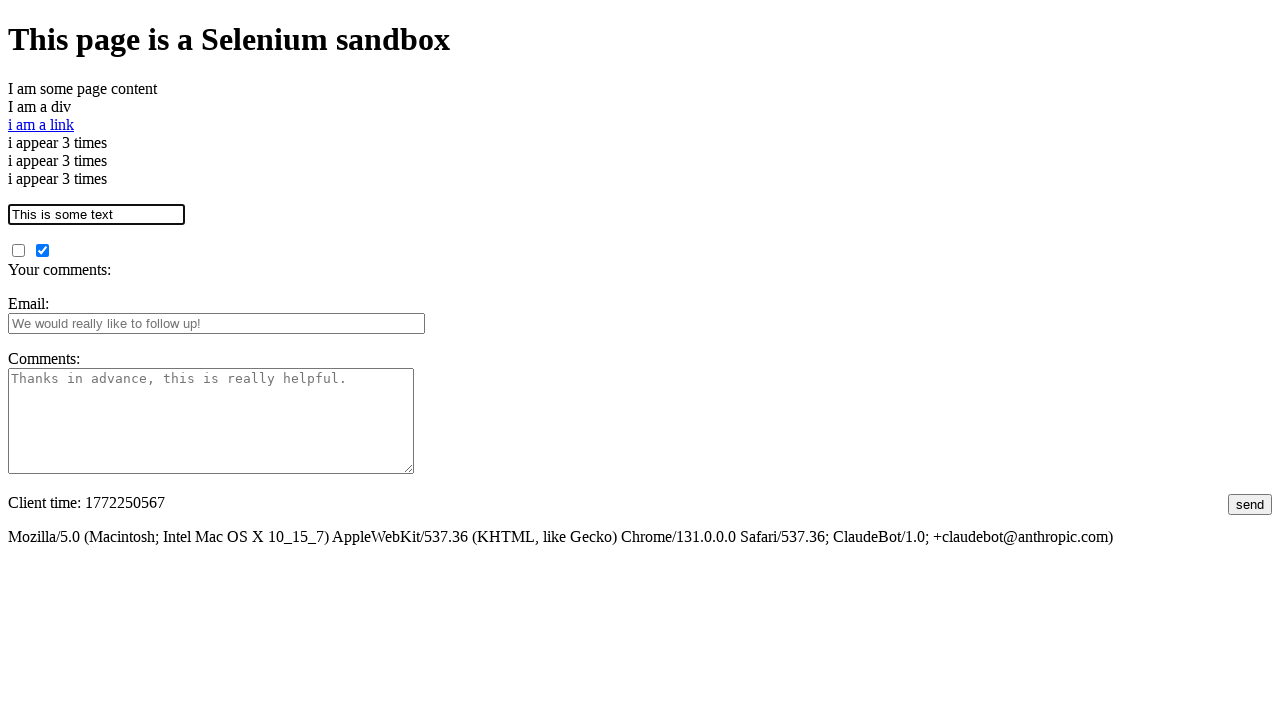

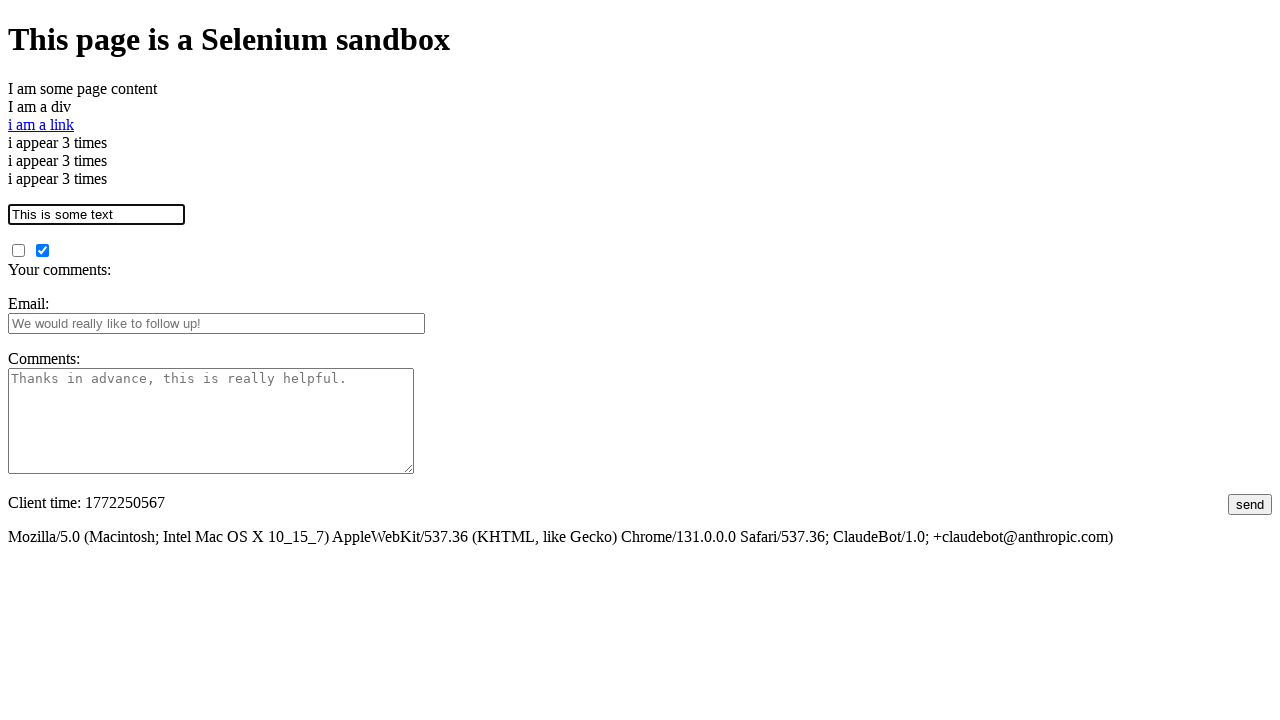